Tests dynamic dropdown functionality for flight booking by selecting origin and destination cities from dropdown menus

Starting URL: https://rahulshettyacademy.com/dropdownsPractise/

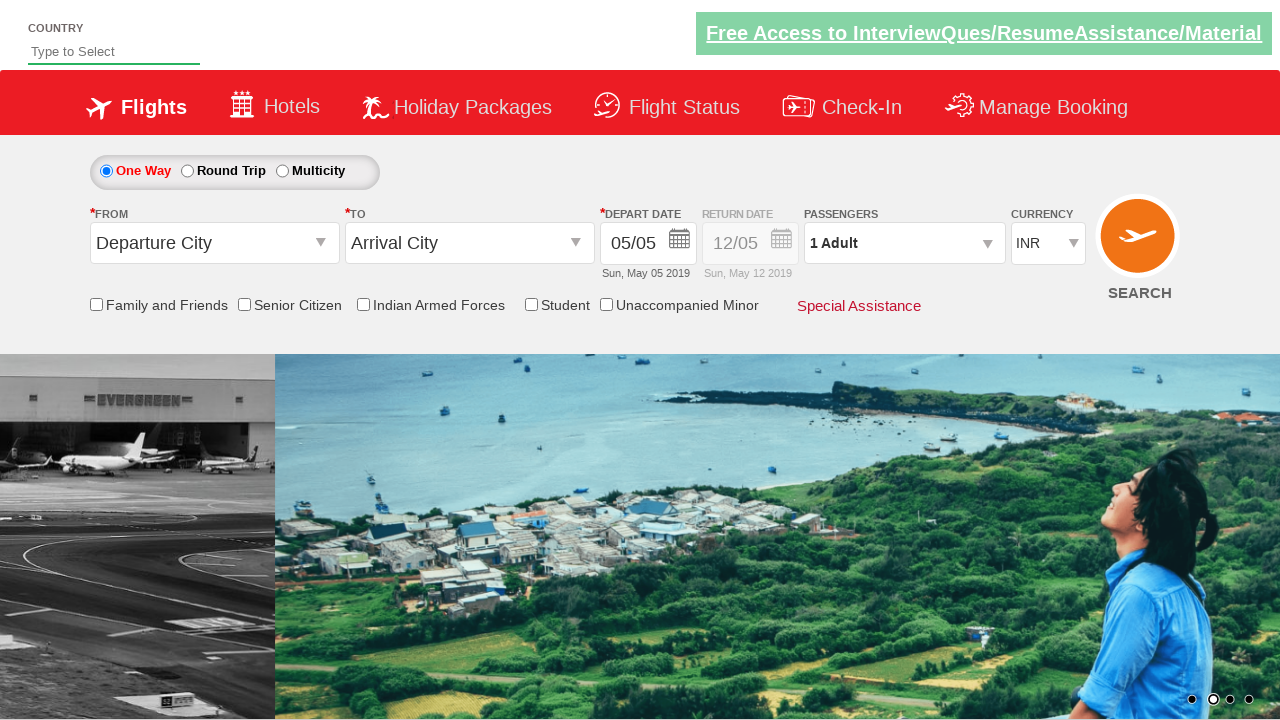

Clicked on the 'From' dropdown to open origin city selection at (214, 243) on #ctl00_mainContent_ddl_originStation1_CTXT
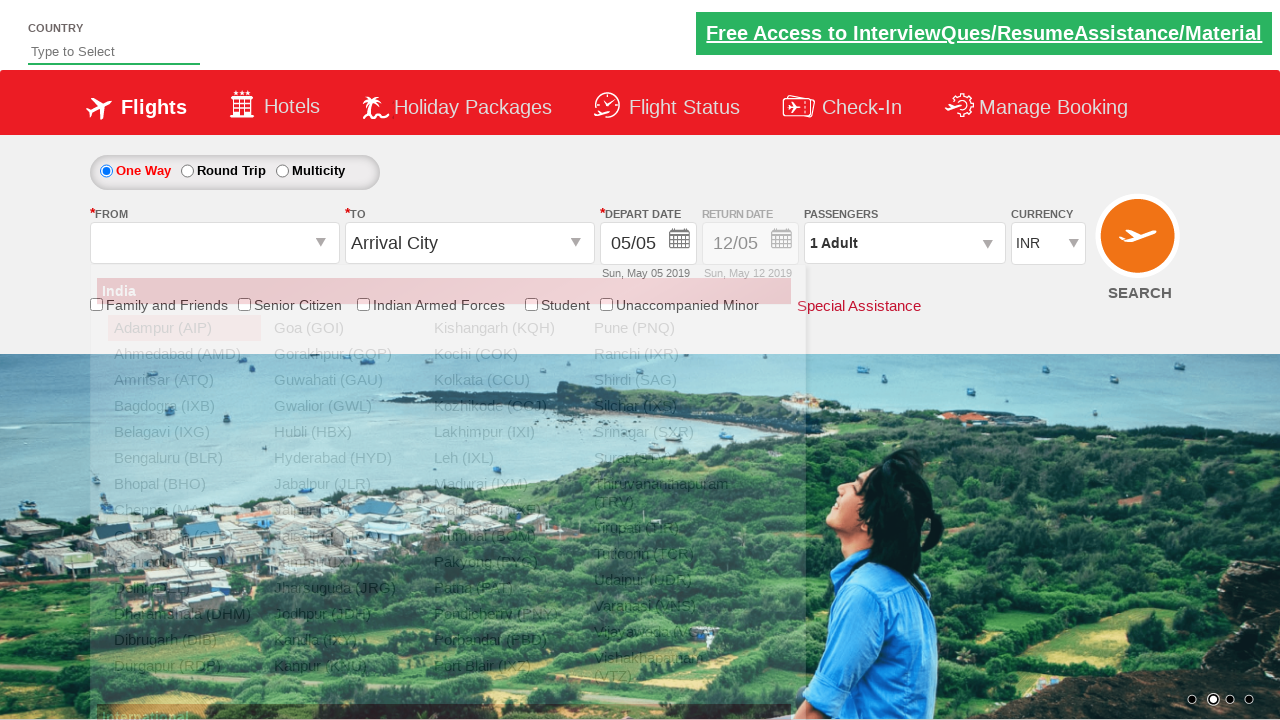

Selected JAI (Jaipur) as the origin city at (344, 510) on xpath=//a[@value='JAI']
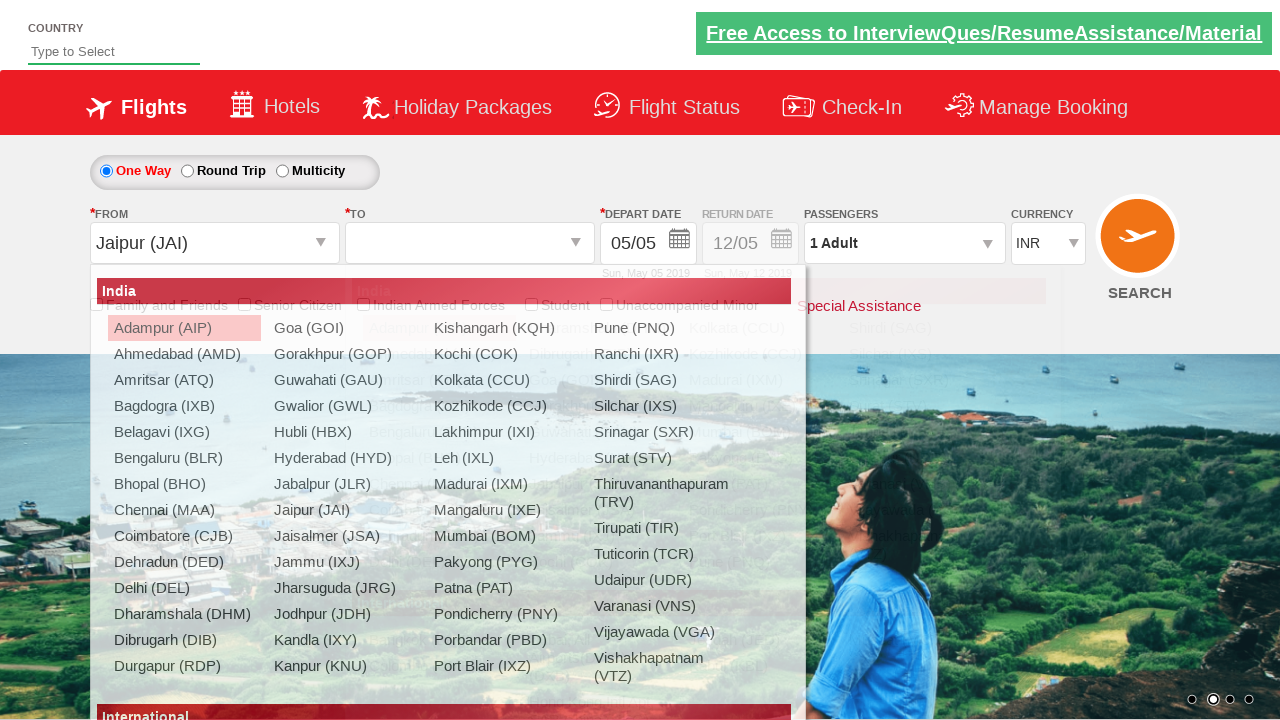

Clicked on the 'To' dropdown to open destination city selection at (470, 243) on #ctl00_mainContent_ddl_destinationStation1_CTXT
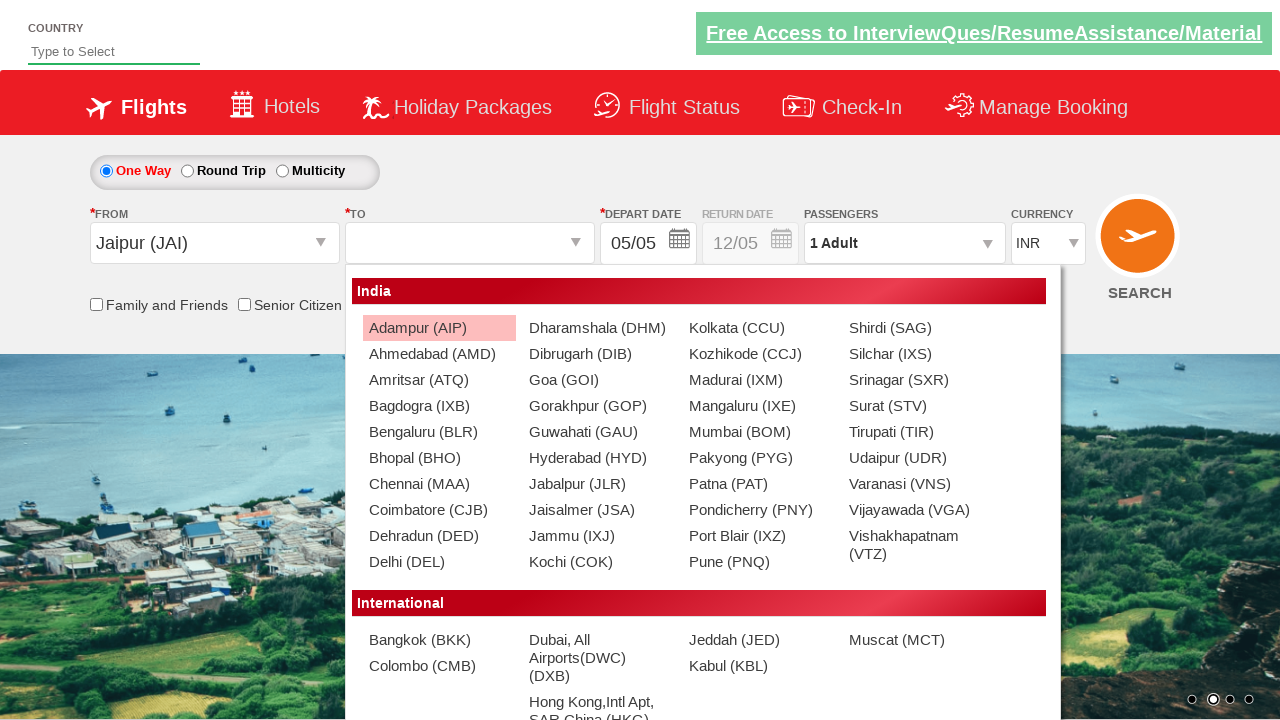

Selected PYG as the destination city at (759, 458) on (//a[@value='PYG'])[2]
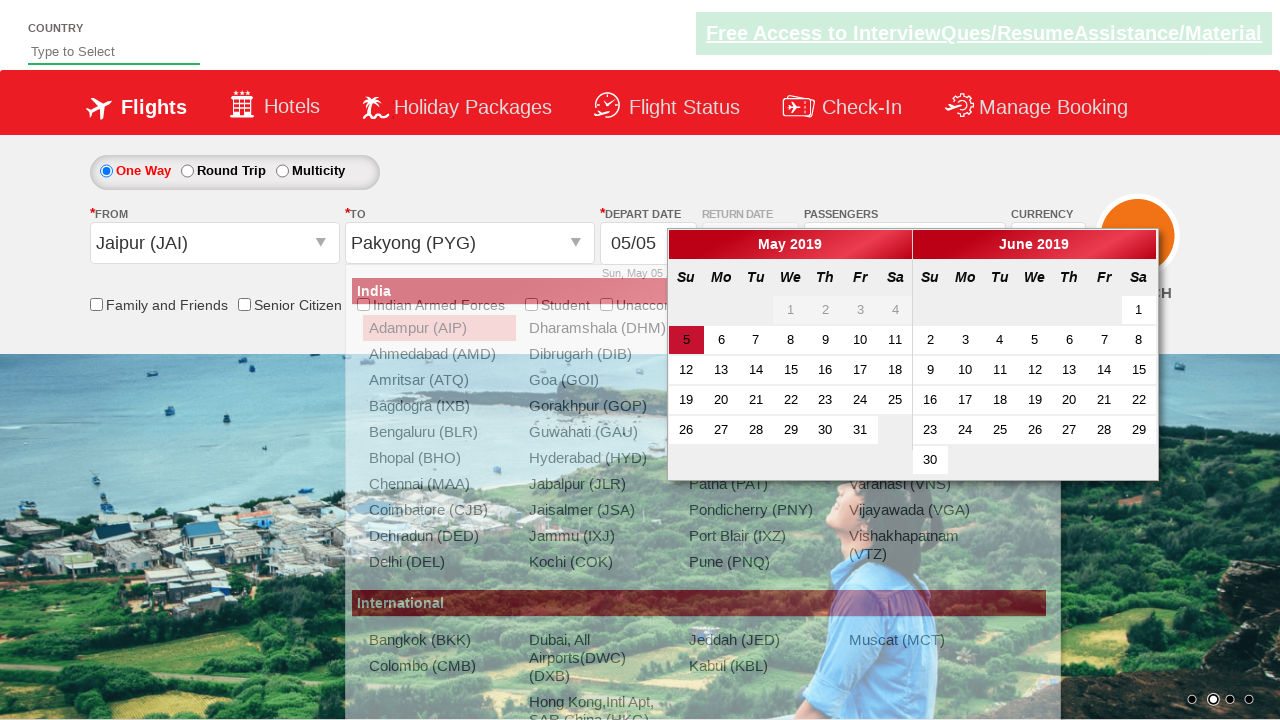

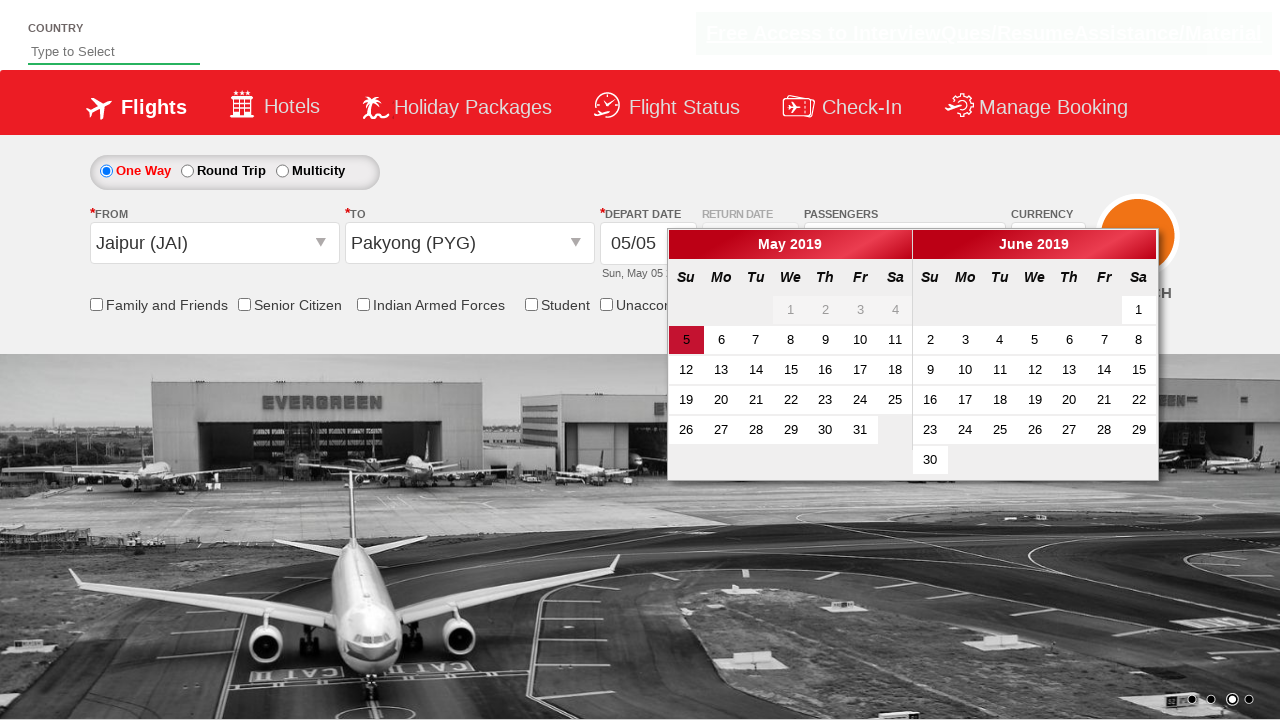